Tests editing a todo item by double-clicking and entering new text

Starting URL: https://demo.playwright.dev/todomvc

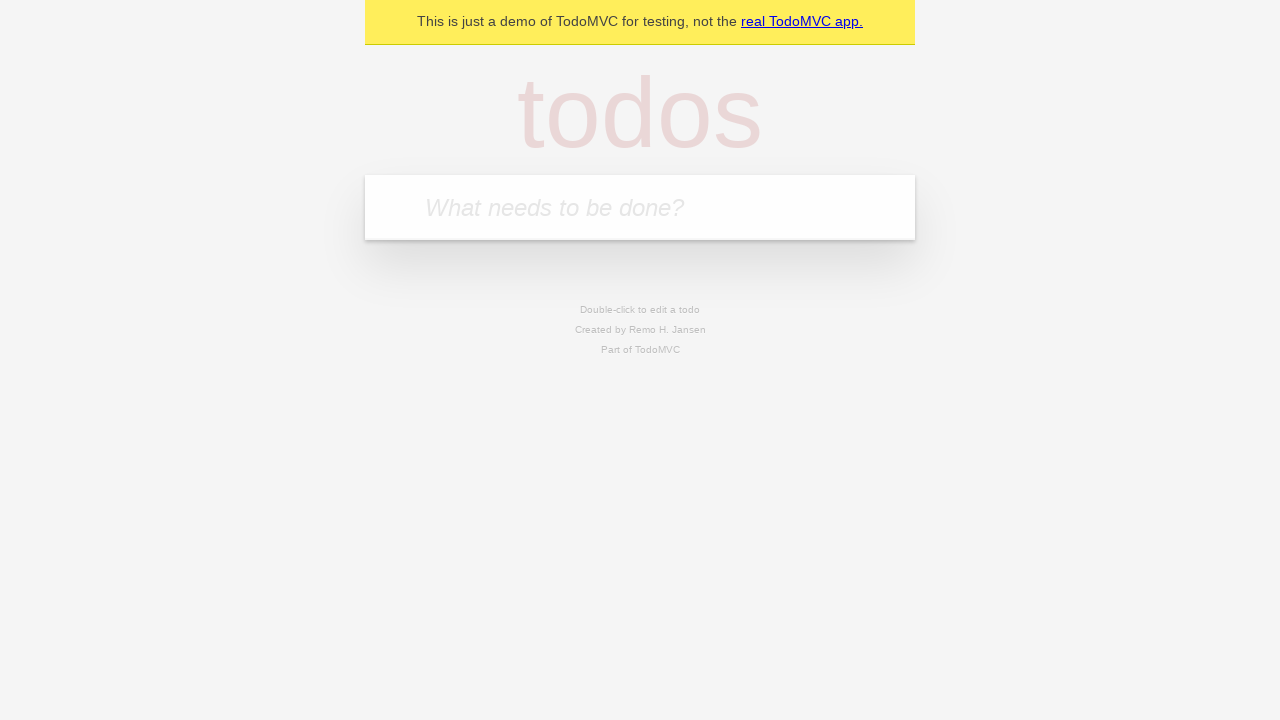

Filled todo input with 'buy some cheese' on internal:attr=[placeholder="What needs to be done?"i]
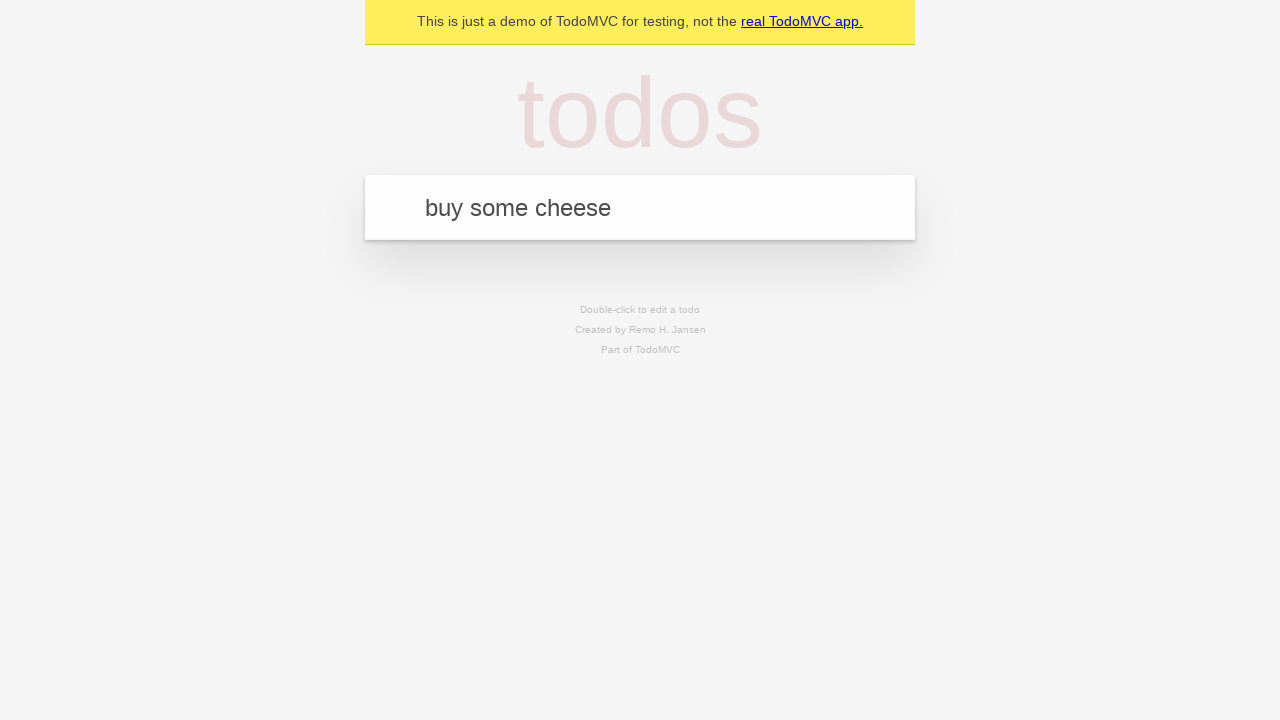

Pressed Enter to add first todo on internal:attr=[placeholder="What needs to be done?"i]
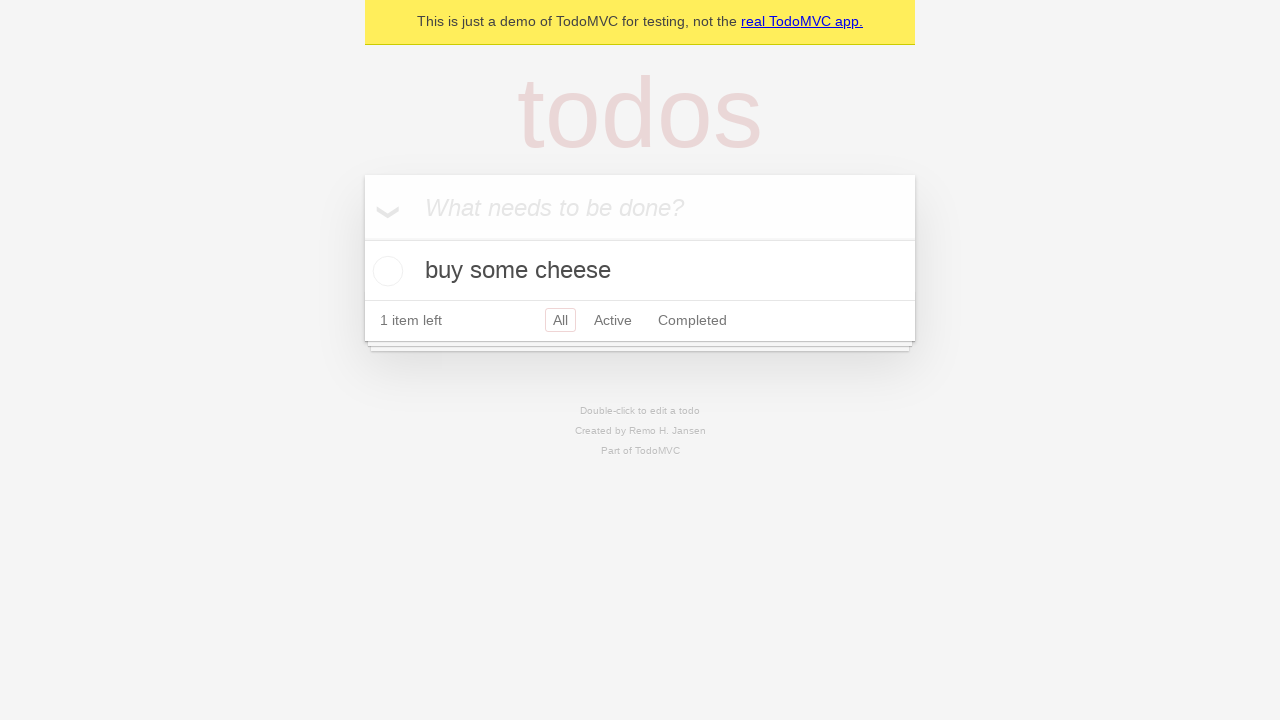

Filled todo input with 'feed the cat' on internal:attr=[placeholder="What needs to be done?"i]
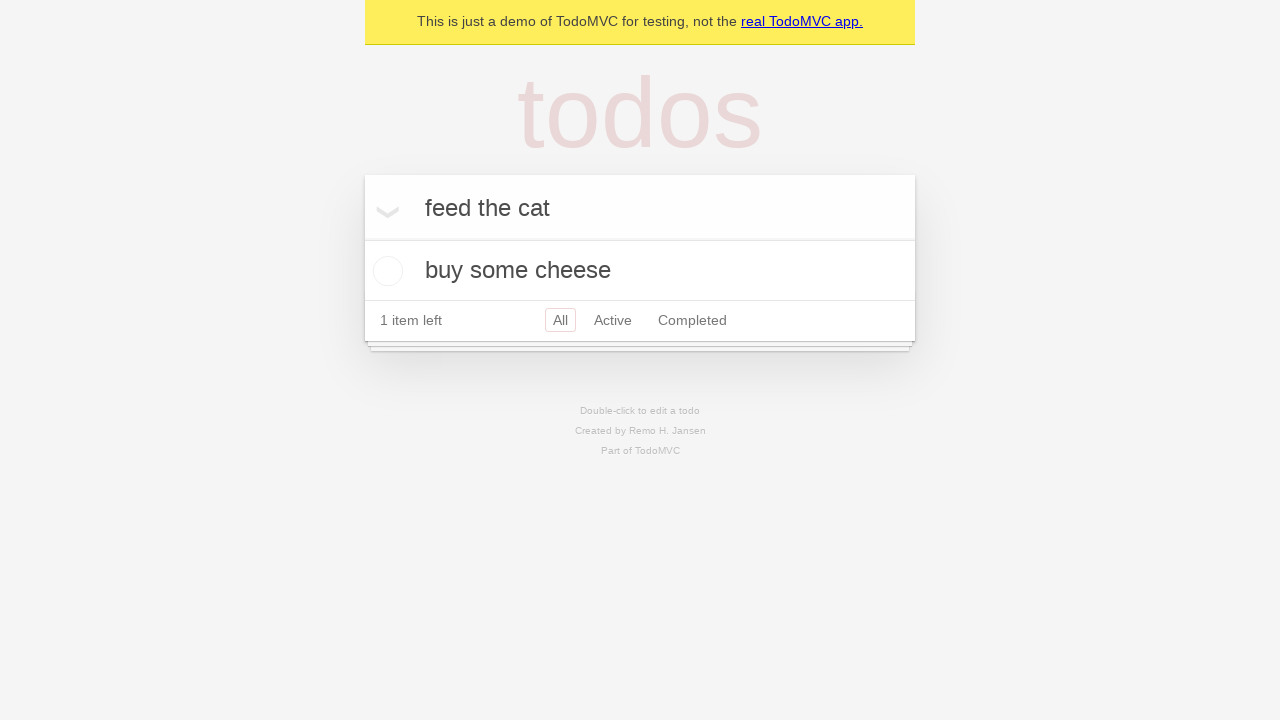

Pressed Enter to add second todo on internal:attr=[placeholder="What needs to be done?"i]
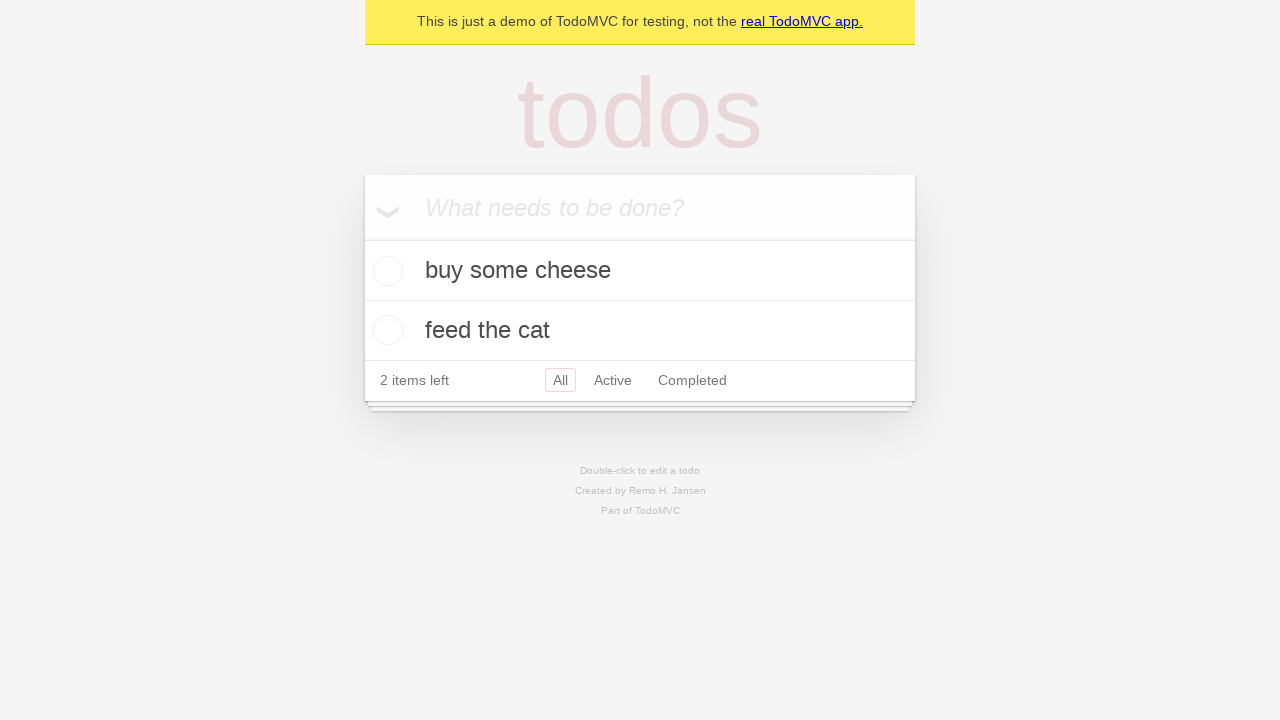

Filled todo input with 'book a doctors appointment' on internal:attr=[placeholder="What needs to be done?"i]
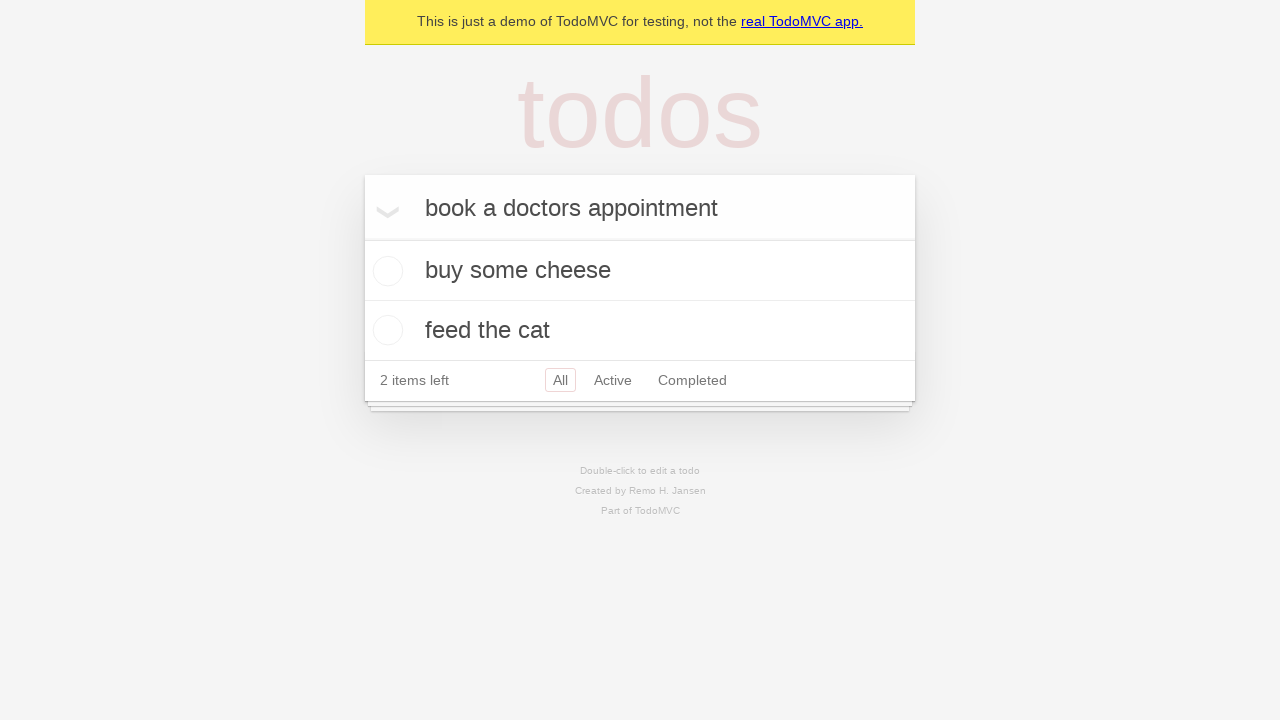

Pressed Enter to add third todo on internal:attr=[placeholder="What needs to be done?"i]
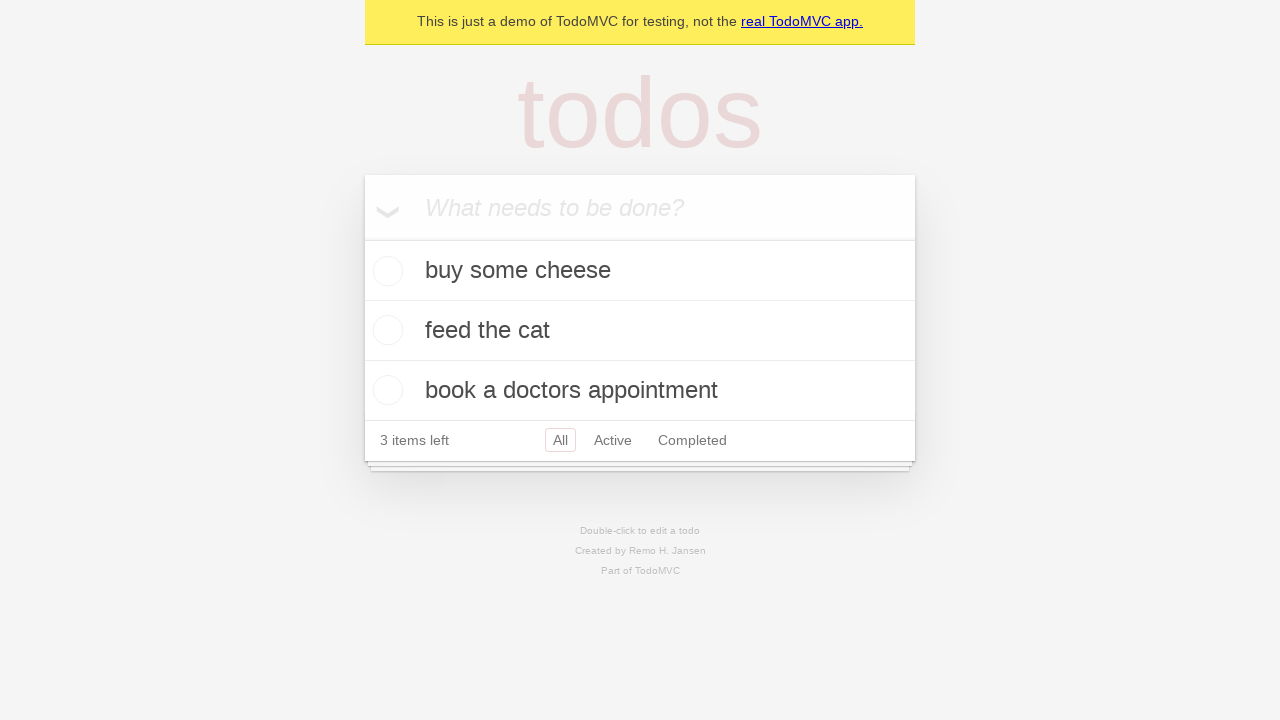

Double-clicked second todo item to enter edit mode at (640, 331) on [data-testid='todo-item'] >> nth=1
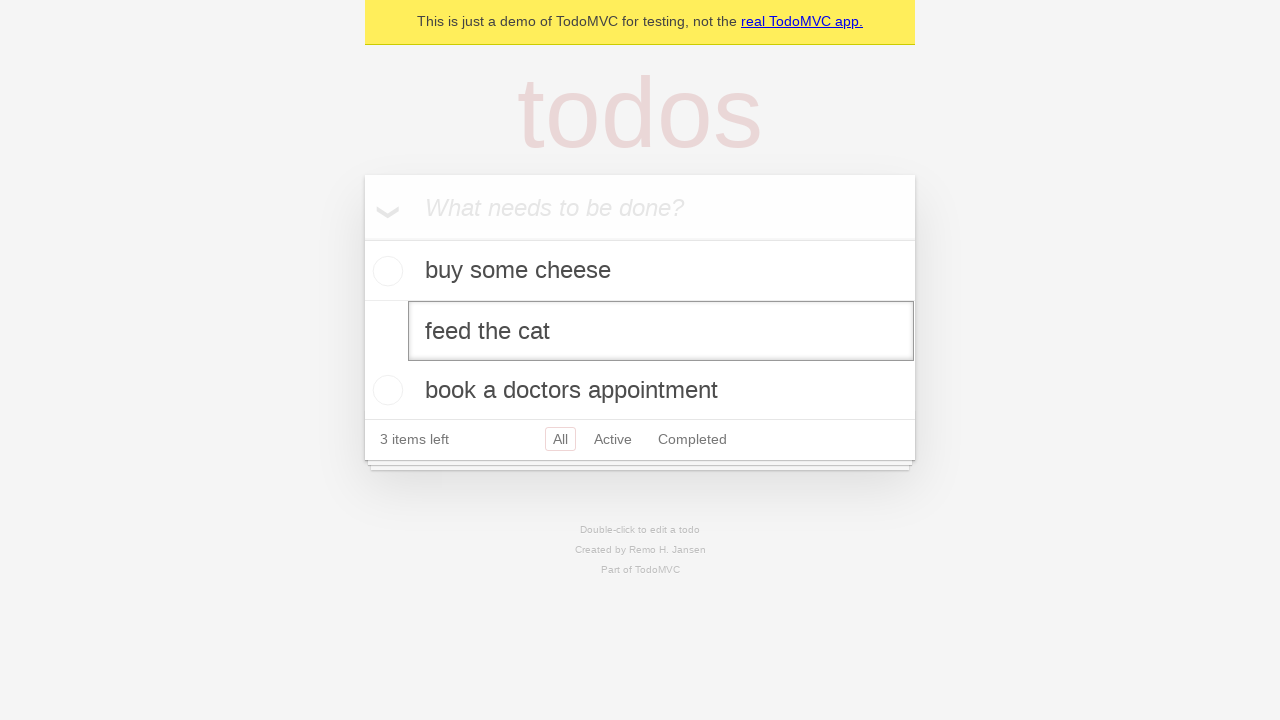

Filled edit textbox with 'buy some sausages' on [data-testid='todo-item'] >> nth=1 >> internal:role=textbox[name="Edit"i]
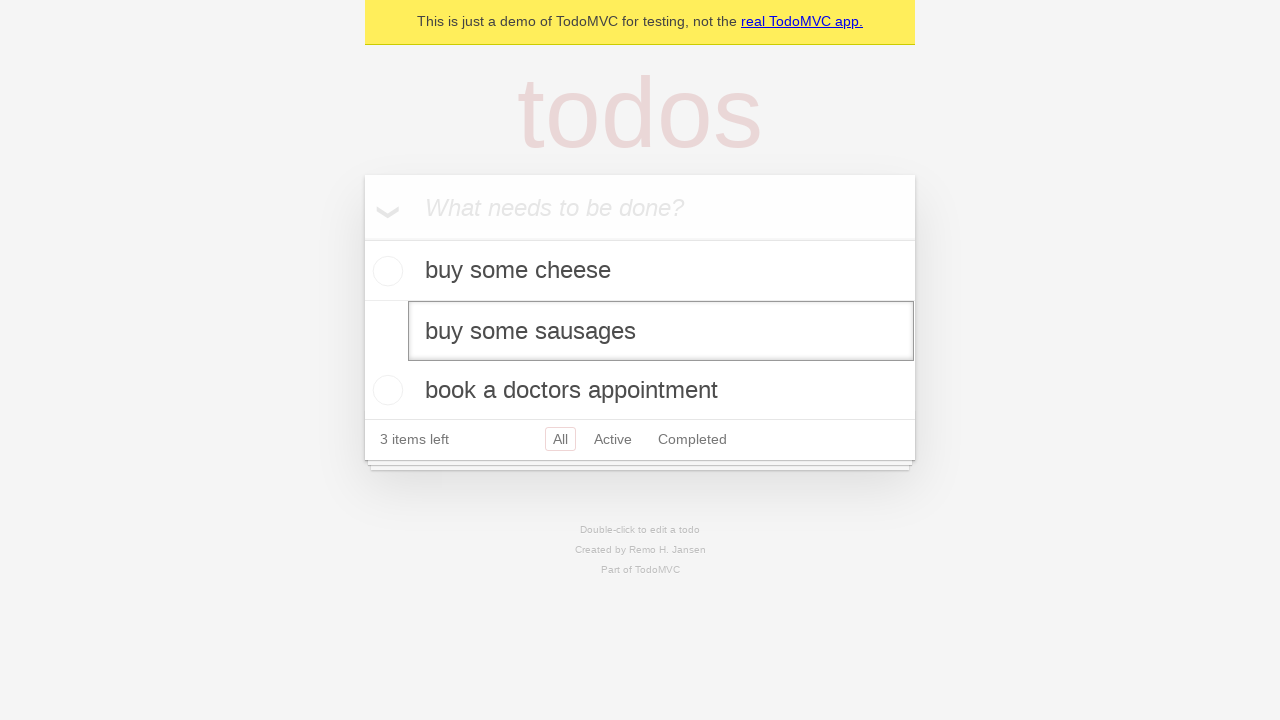

Pressed Enter to confirm the edited todo text on [data-testid='todo-item'] >> nth=1 >> internal:role=textbox[name="Edit"i]
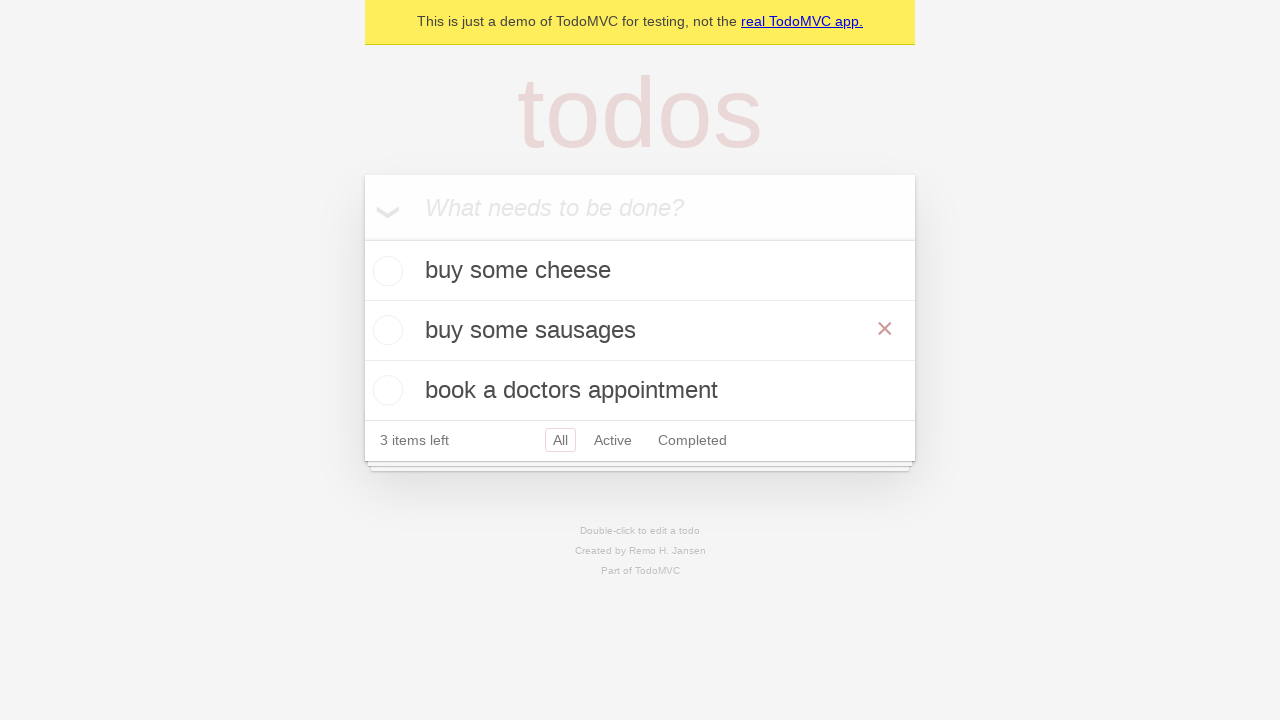

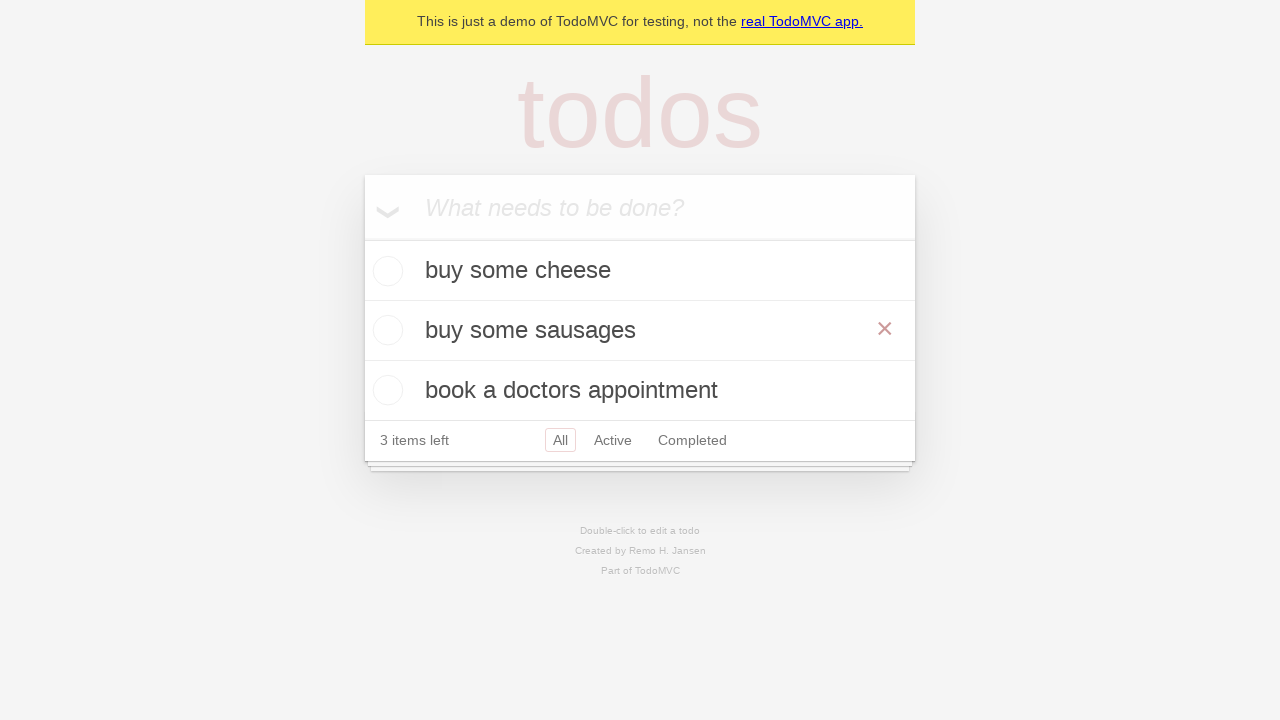